Tests alert/prompt functionality by navigating to the alerts page, getting a password from an alert, entering it in a prompt dialog, verifying success message appears, and returning to the menu.

Starting URL: https://savkk.github.io/selenium-practice/

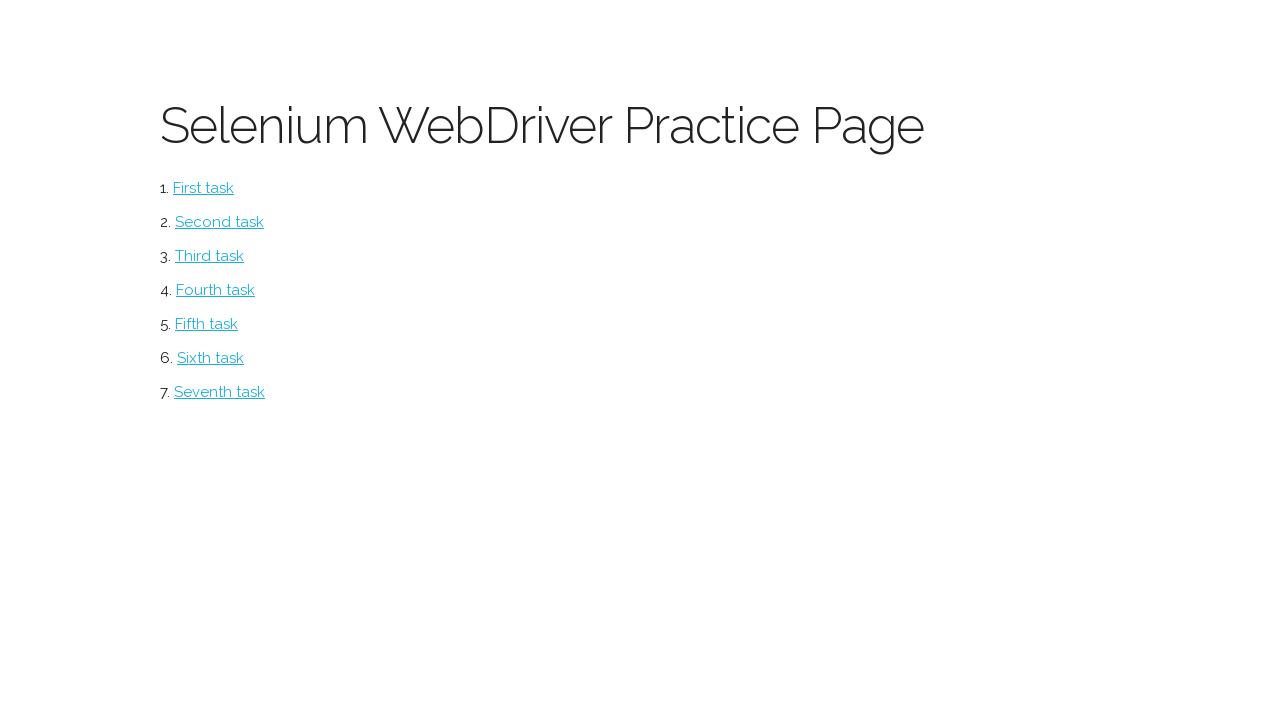

Clicked on alerts section at (210, 358) on #alerts
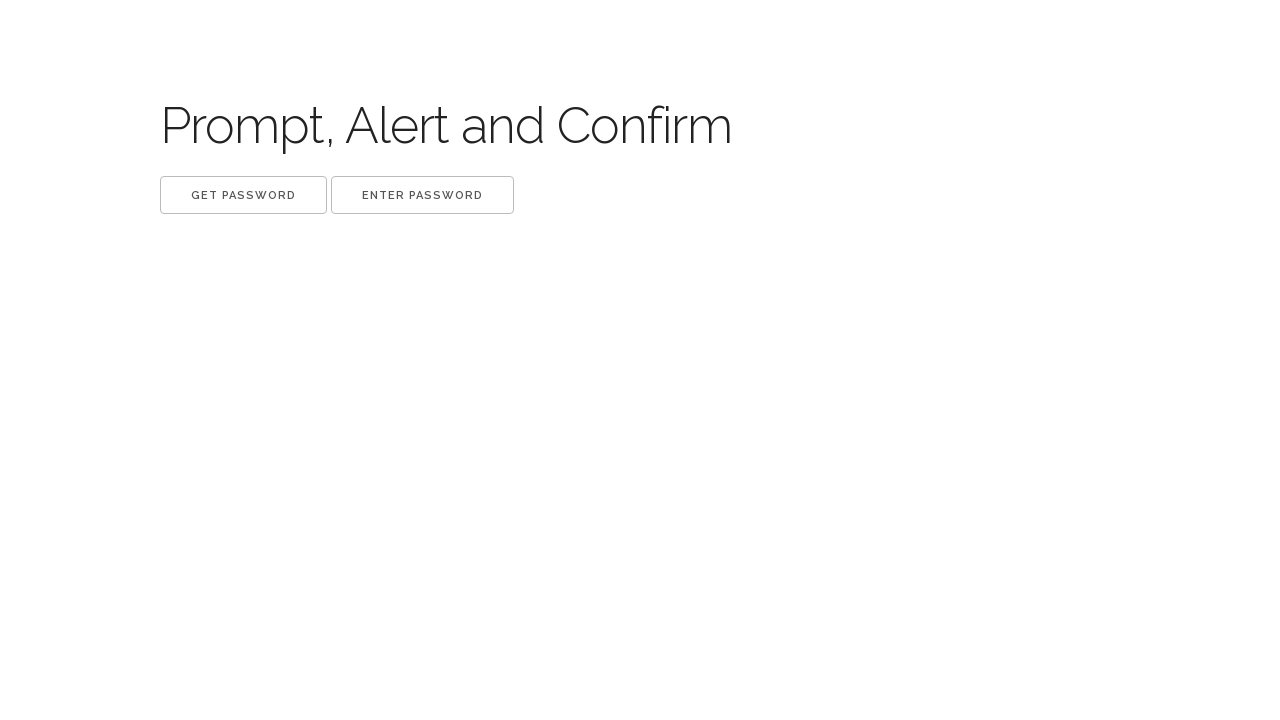

Clicked 'Get password' button at (244, 195) on xpath=//button[@class='get' and text()='Get password']
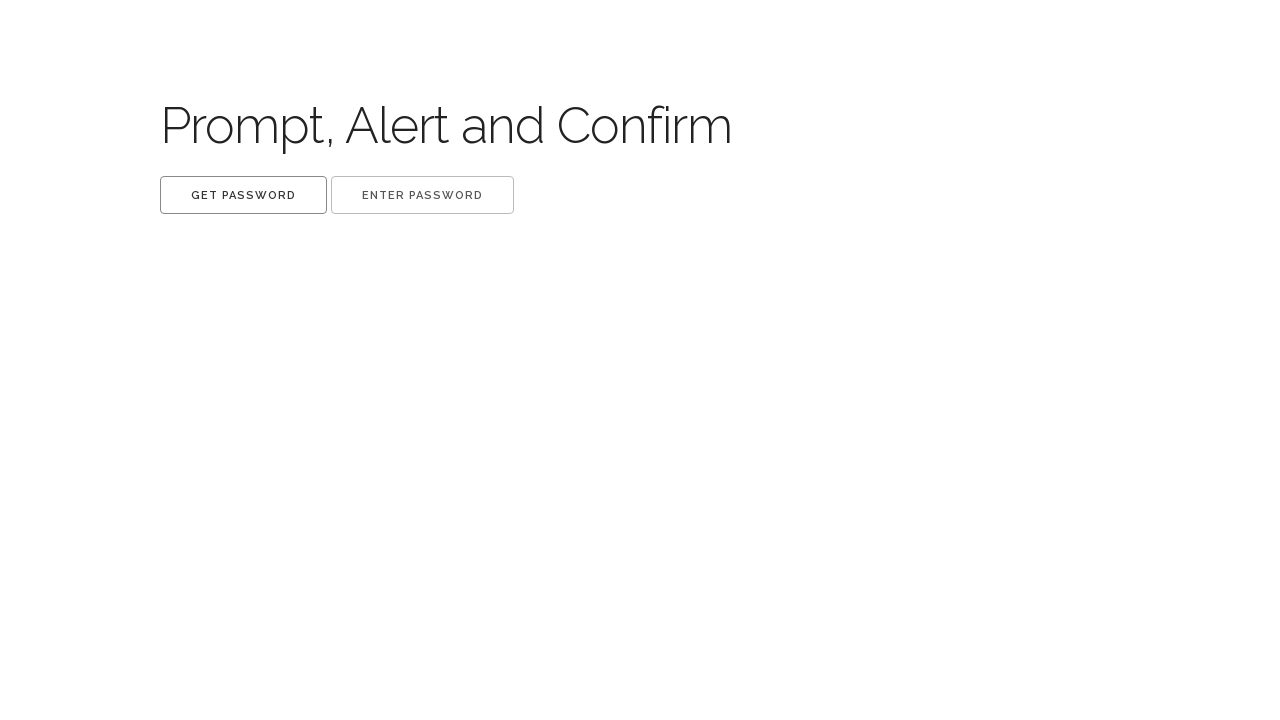

Clicked 'Get password' button to trigger alert dialog at (244, 195) on xpath=//button[@class='get' and text()='Get password']
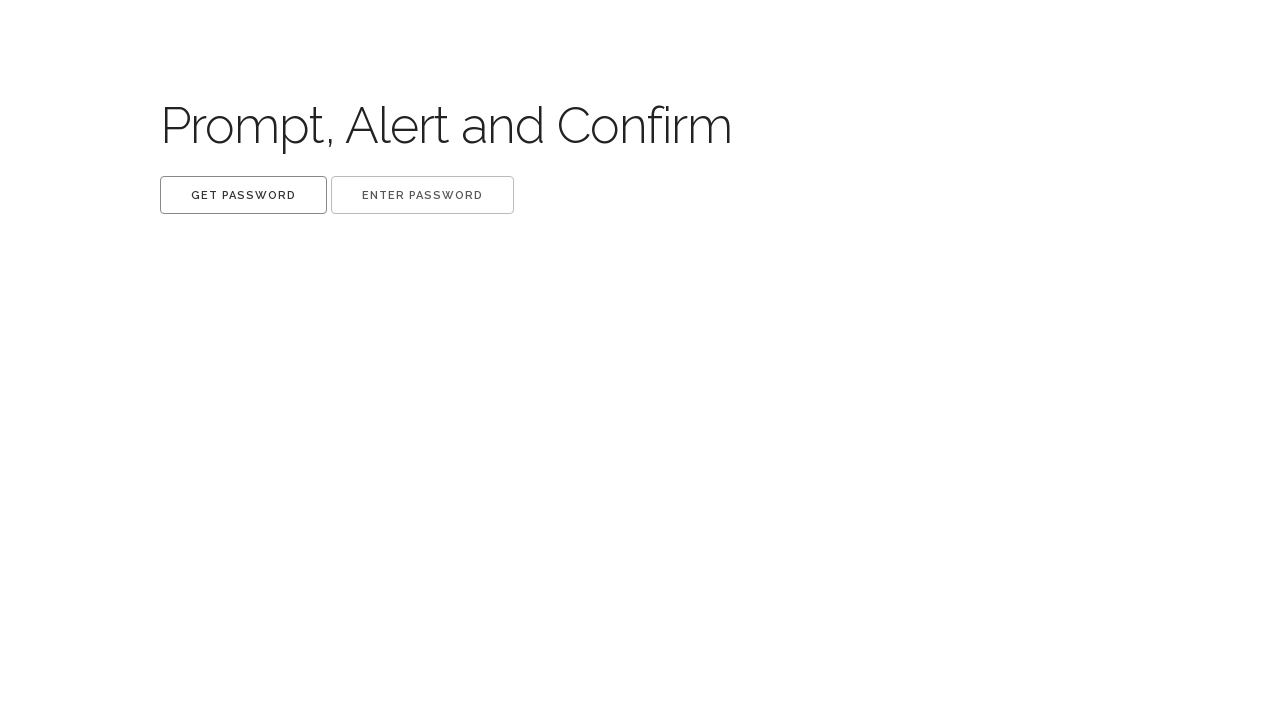

Waited for alert dialog to process
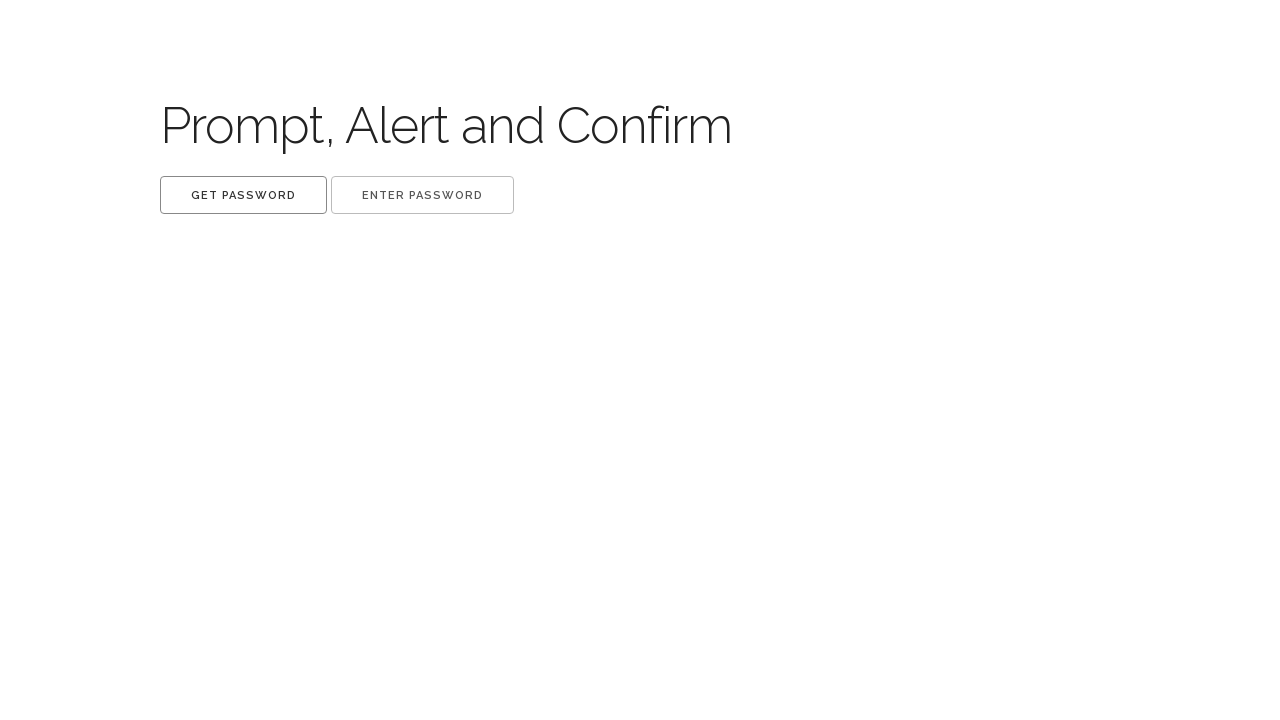

Removed dialog listener after handling alert
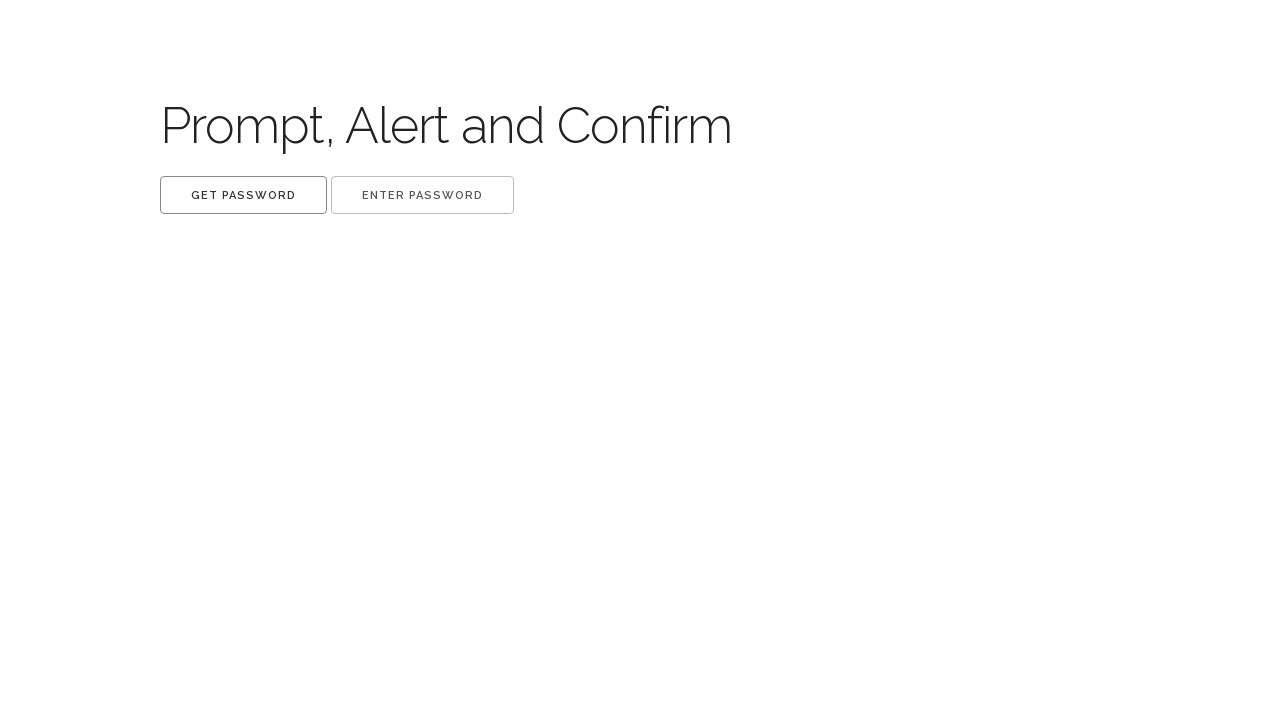

Extracted password from alert message
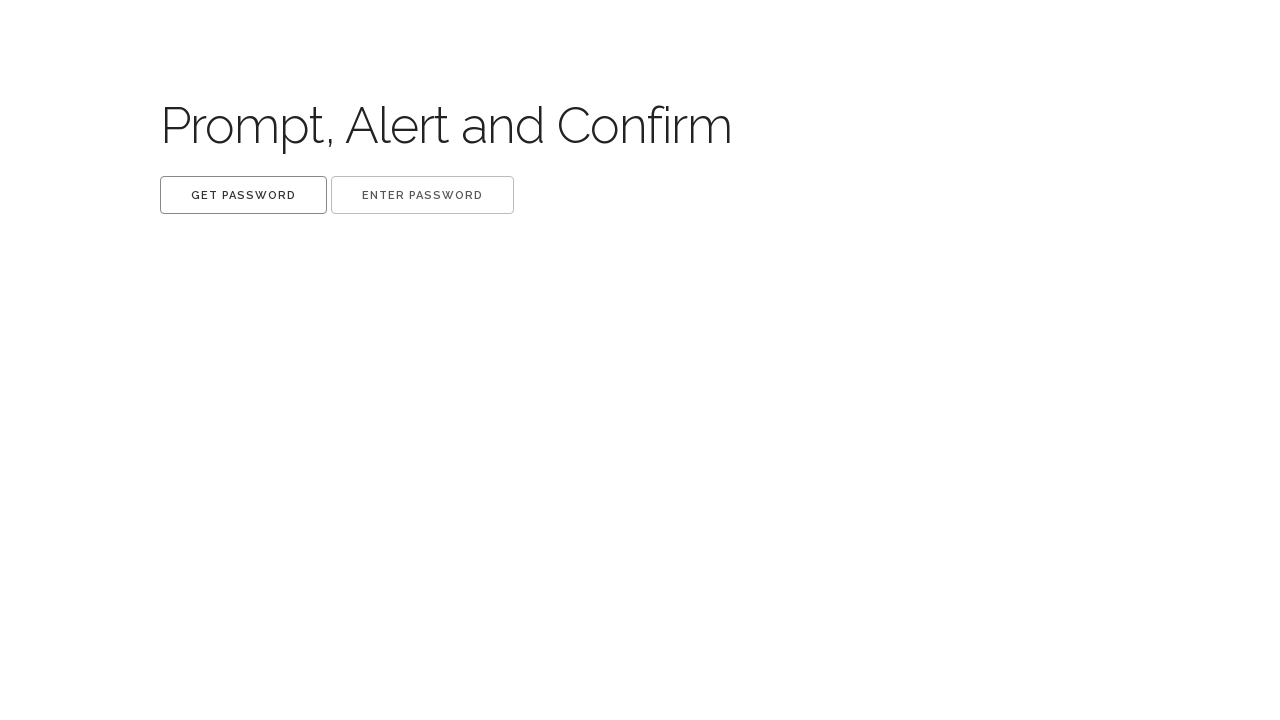

Clicked 'Enter password' button to trigger prompt dialog at (422, 195) on xpath=//button[@class='set' and text()='Enter password']
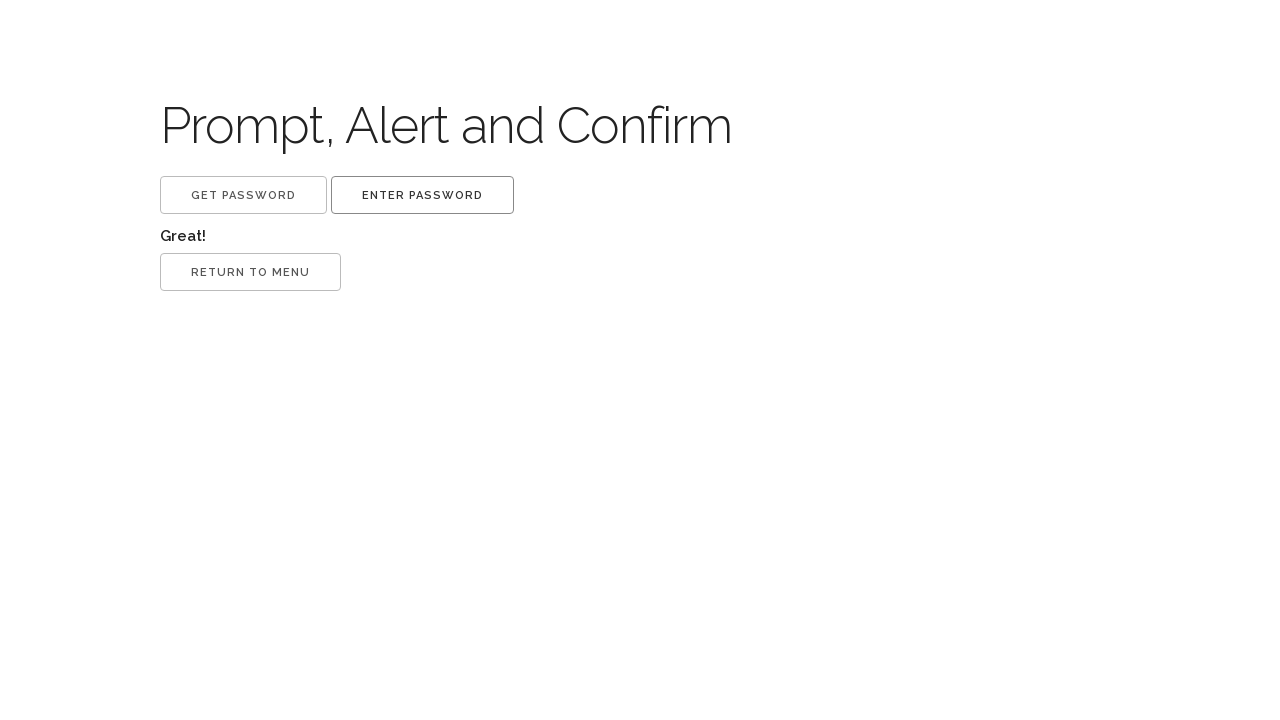

Waited for prompt dialog to process and entered password
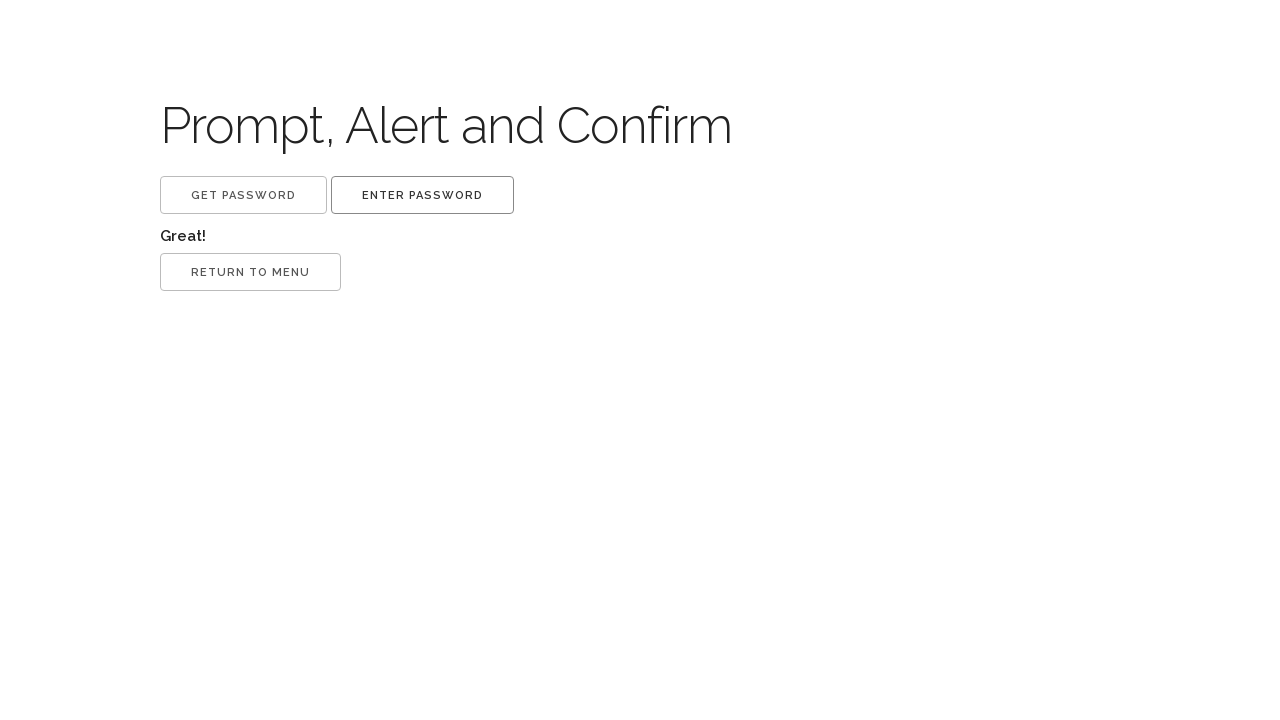

Removed dialog listener after handling prompt
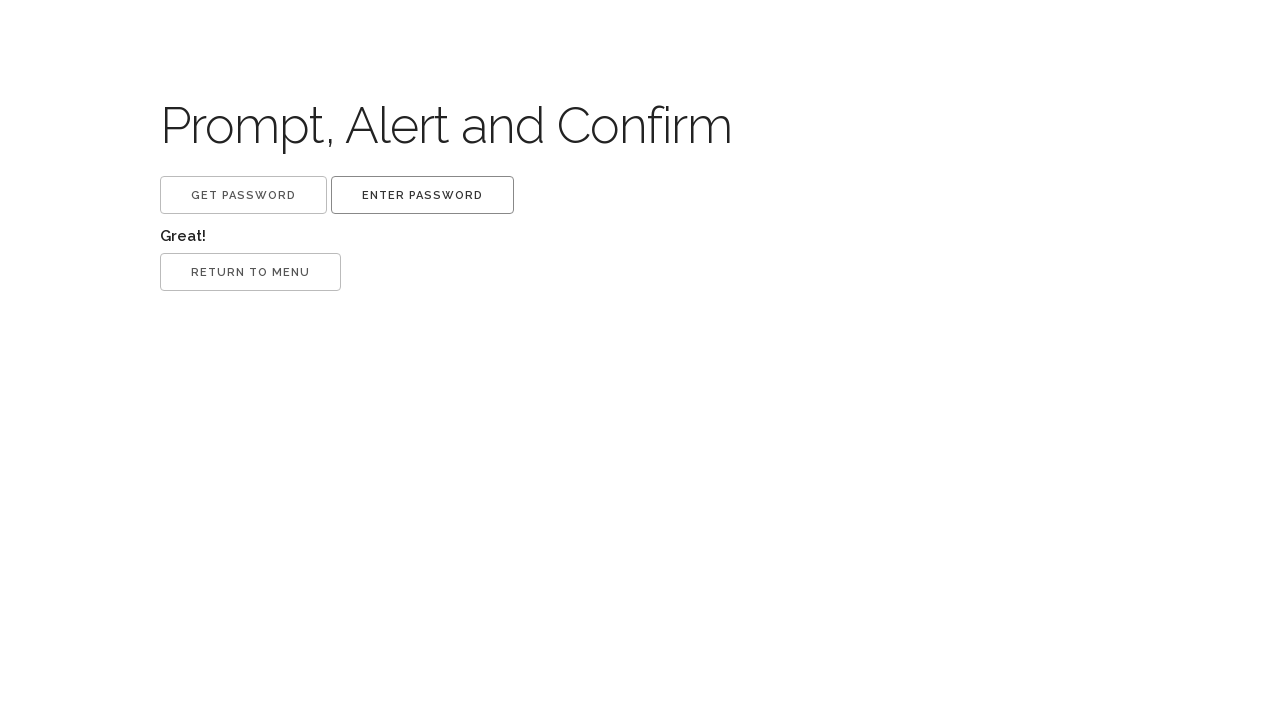

Verified 'Great!' success message is visible
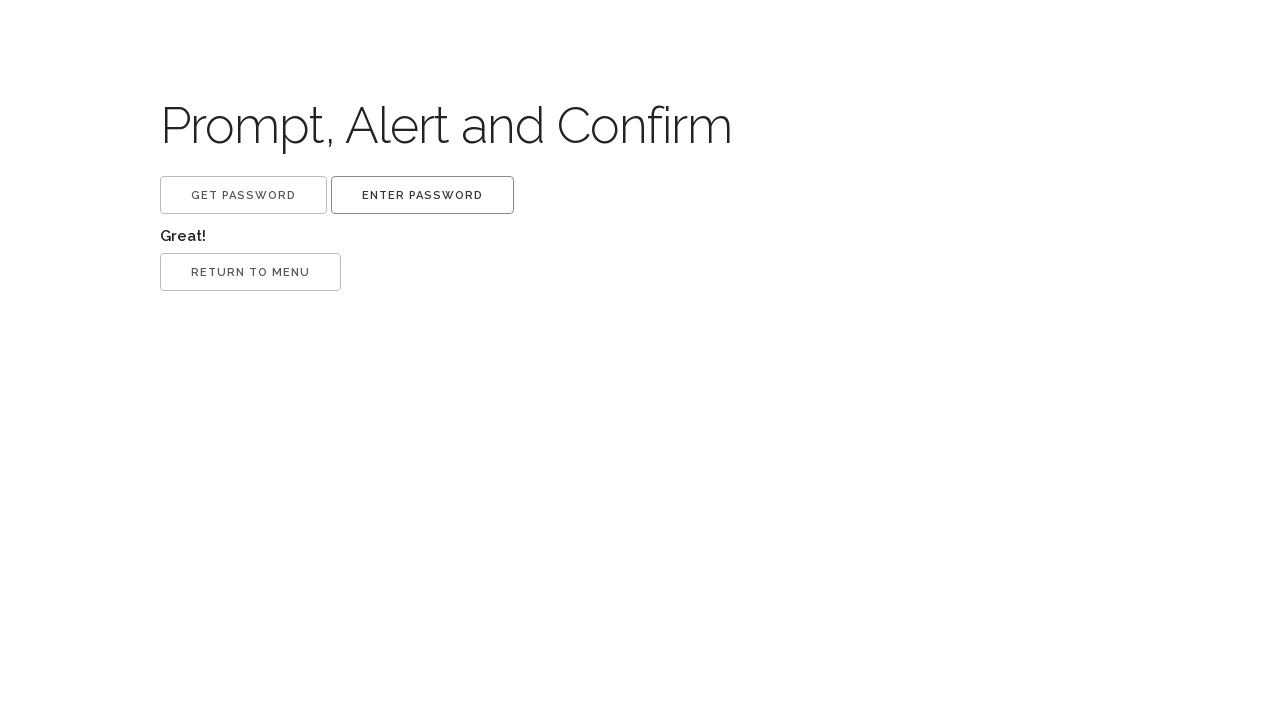

Clicked 'Return to menu' button to trigger return alert at (250, 272) on xpath=//button[@class='return' and text()='Return to menu']
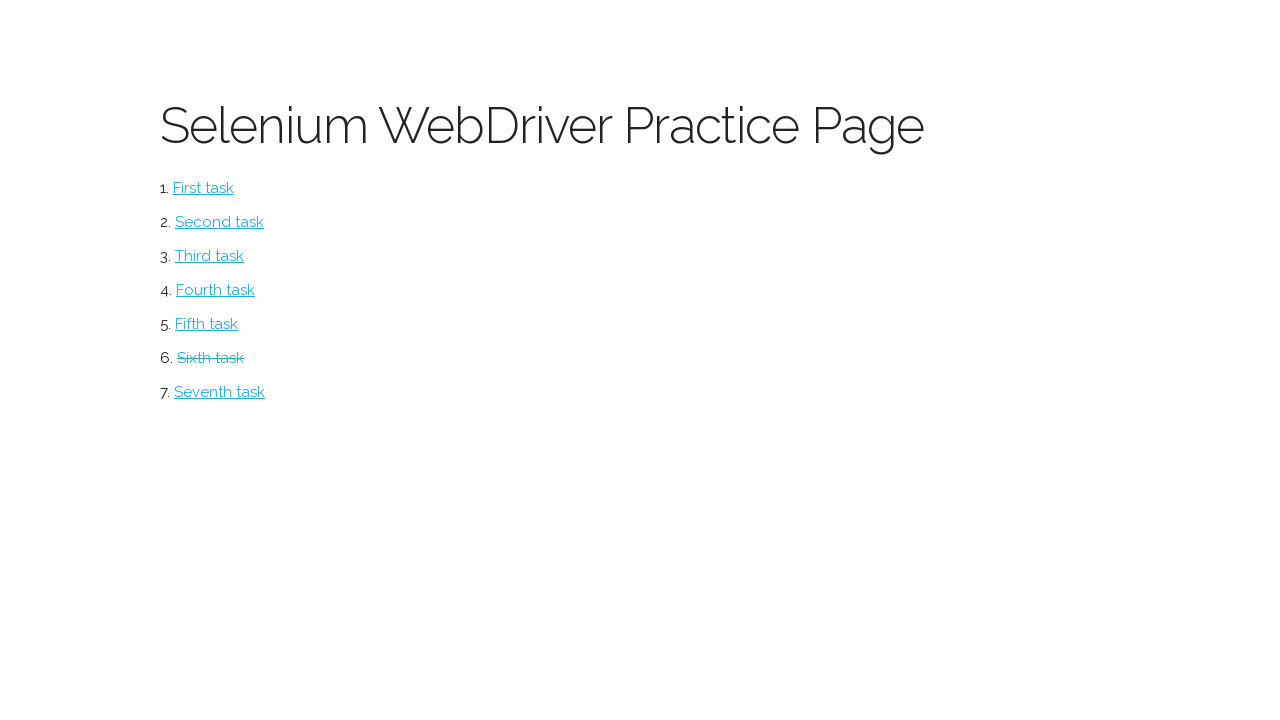

Waited for return alert to process and accepted it
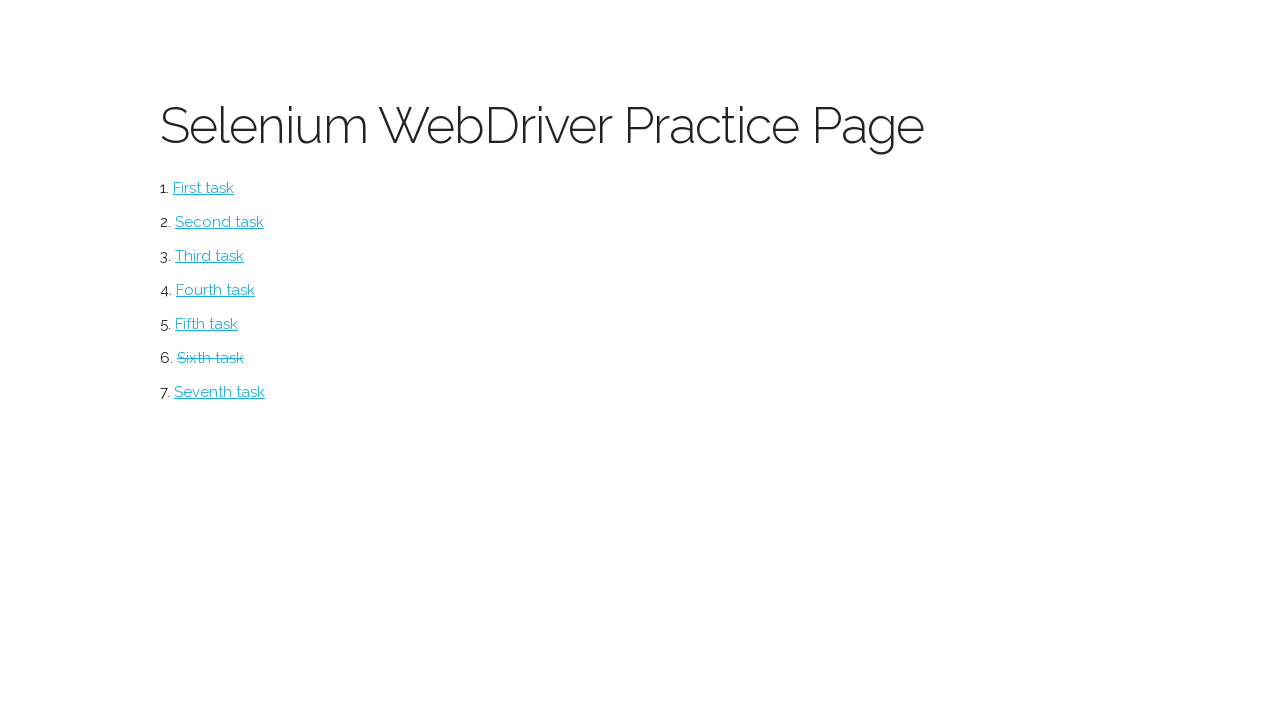

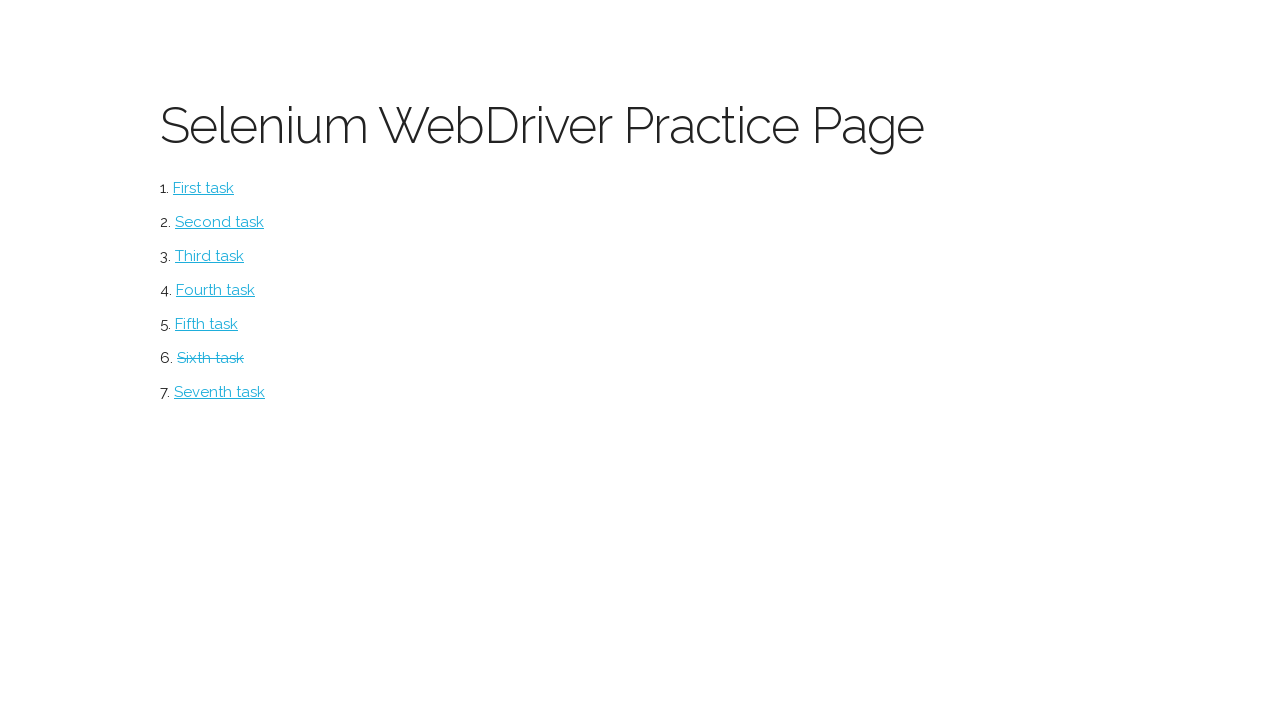